Tests browser window handle functionality by opening a new window, filling a form field in the new window, closing it, then switching back to the parent window and filling another field.

Starting URL: https://www.hyrtutorials.com/p/window-handles-practice.html

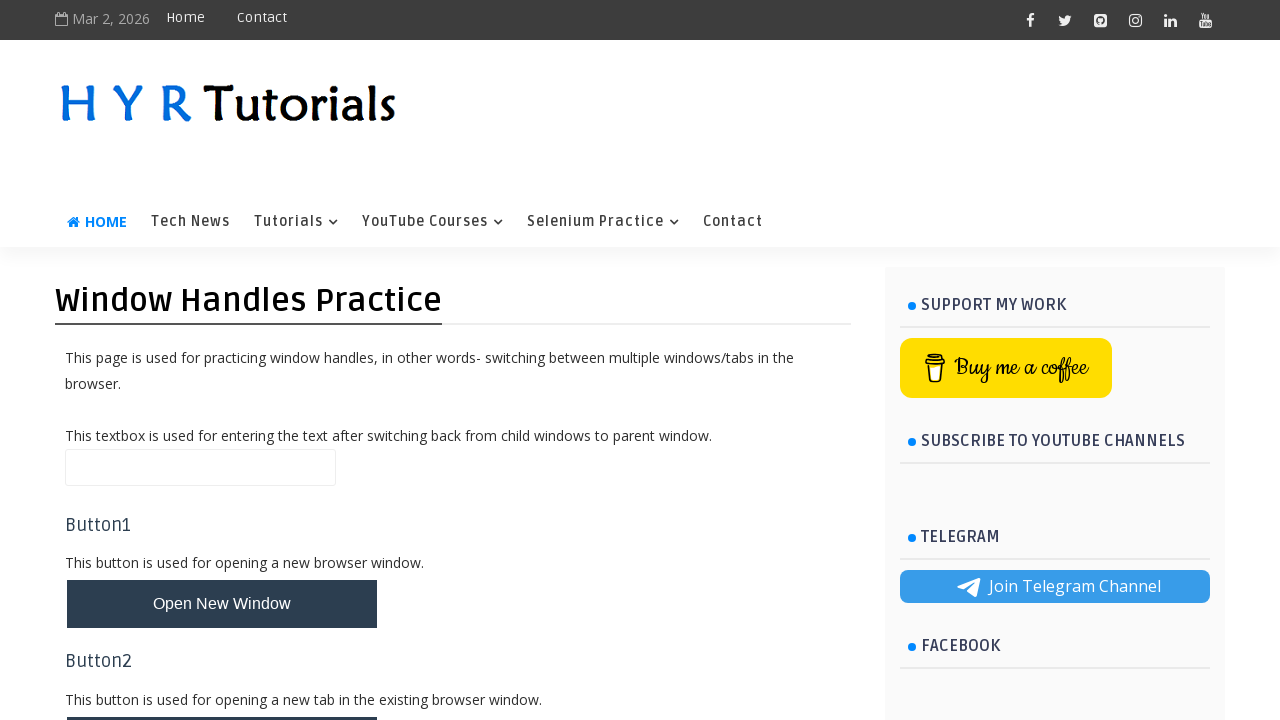

Clicked button to open new window at (222, 604) on #newWindowBtn
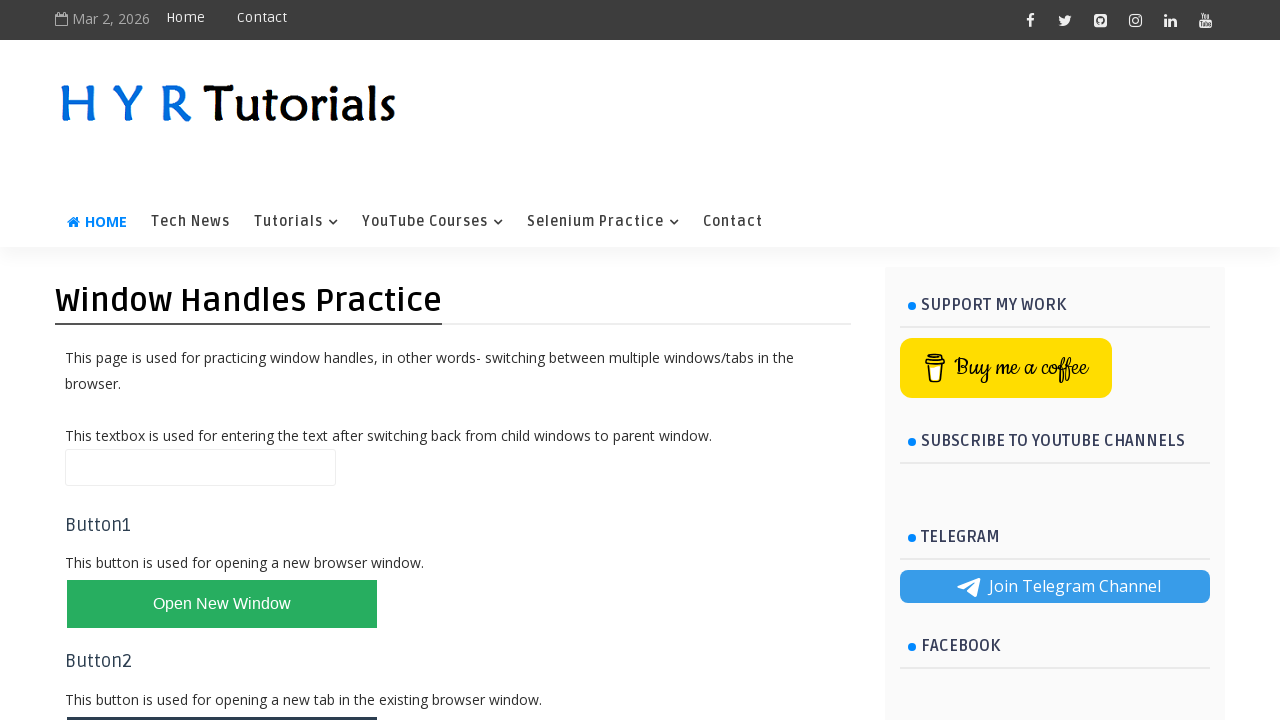

New window opened and captured
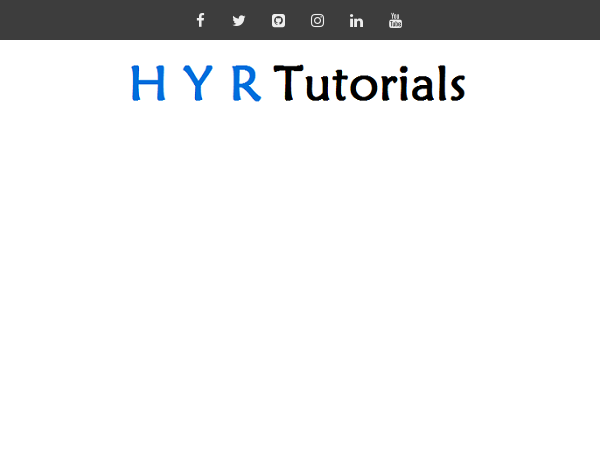

New window page loaded
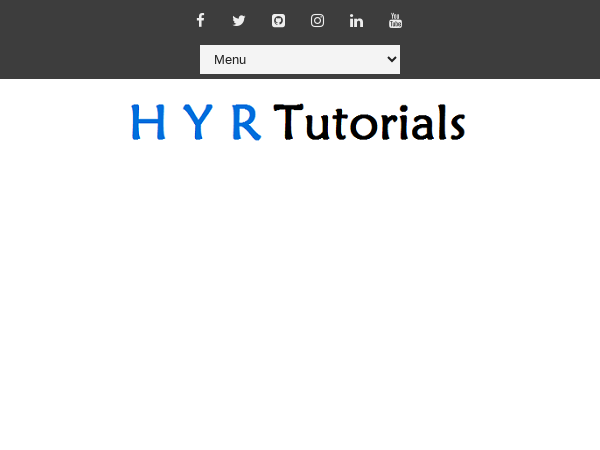

Filled first name field with 'Nimeka' in new window on input#firstName
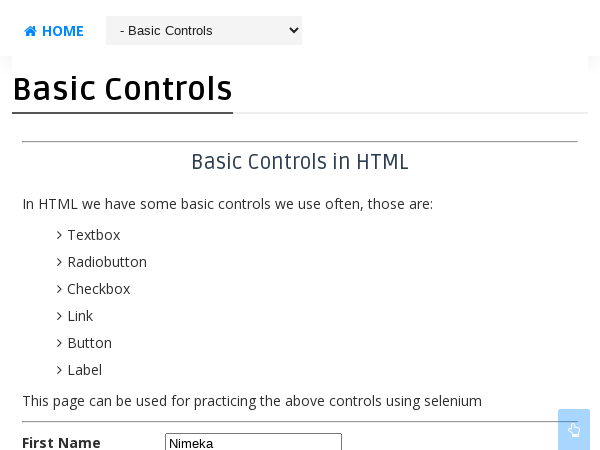

Closed the new window
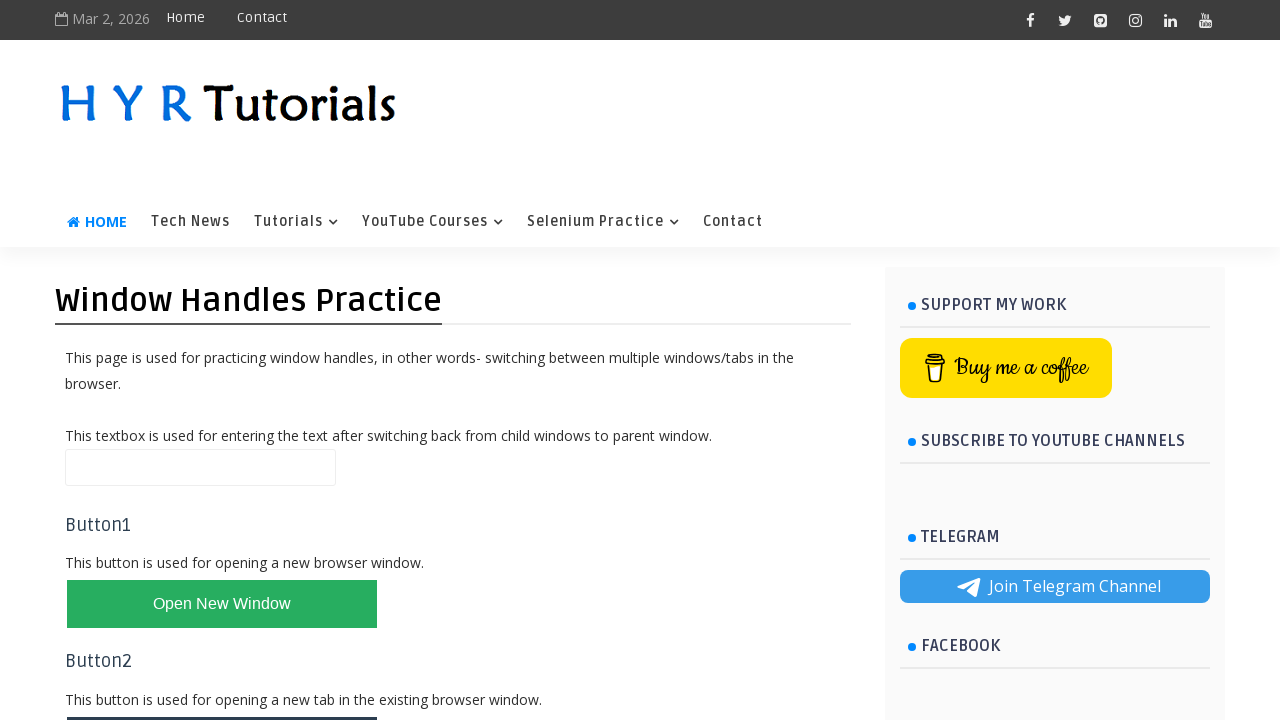

Filled name field with 'Parent window' in parent window on #name
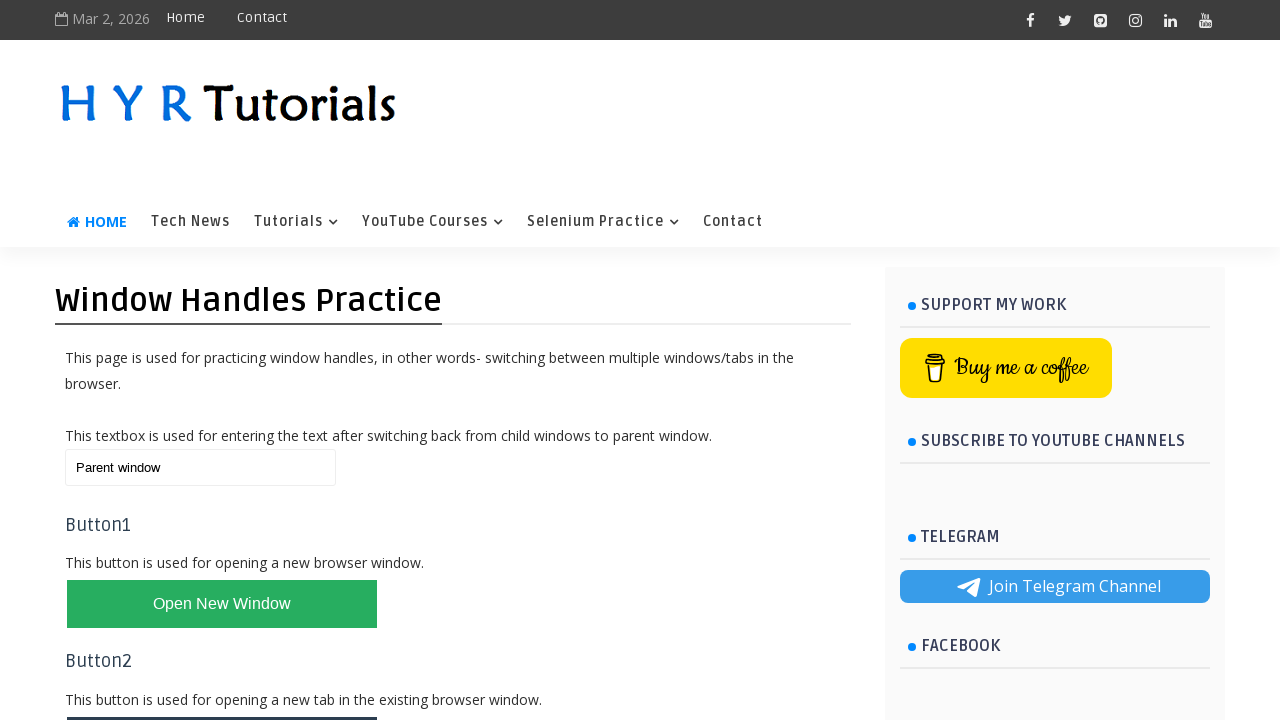

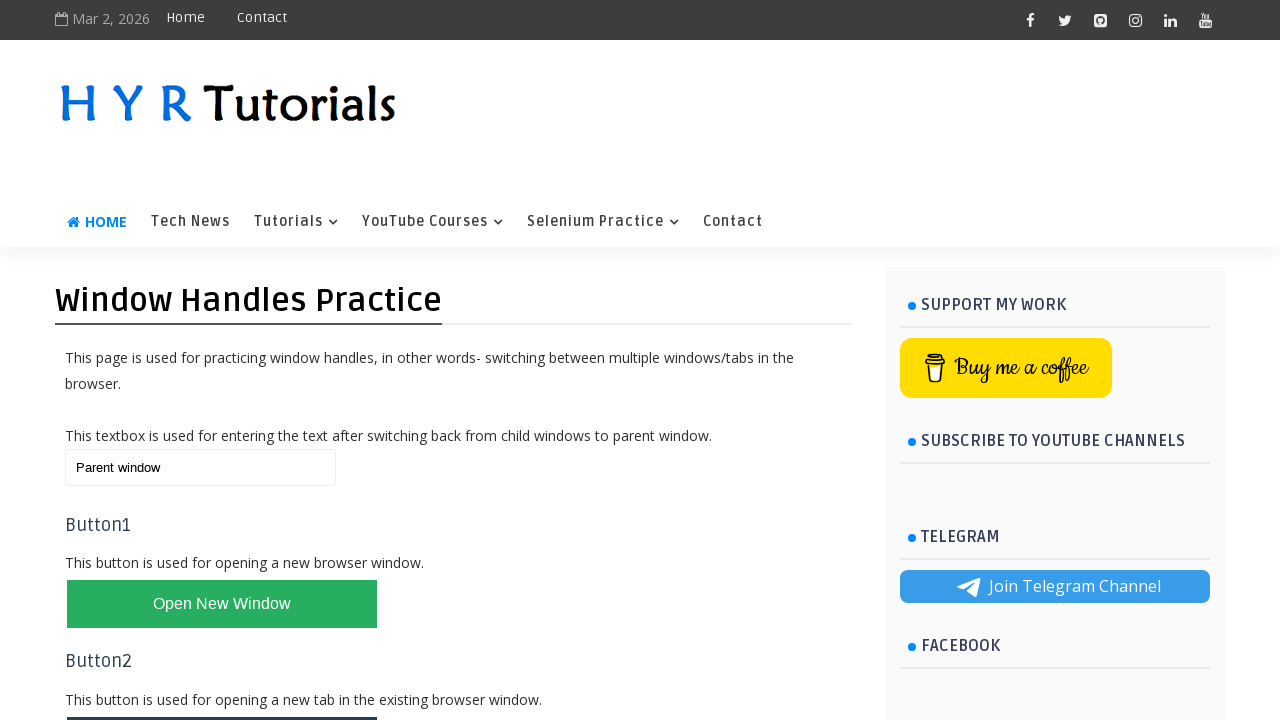